Tests multi-select dropdown functionality by selecting multiple options from a dropdown element using different selection methods (by index and by value)

Starting URL: https://www.hyrtutorials.com/p/html-dropdown-elements-practice.html

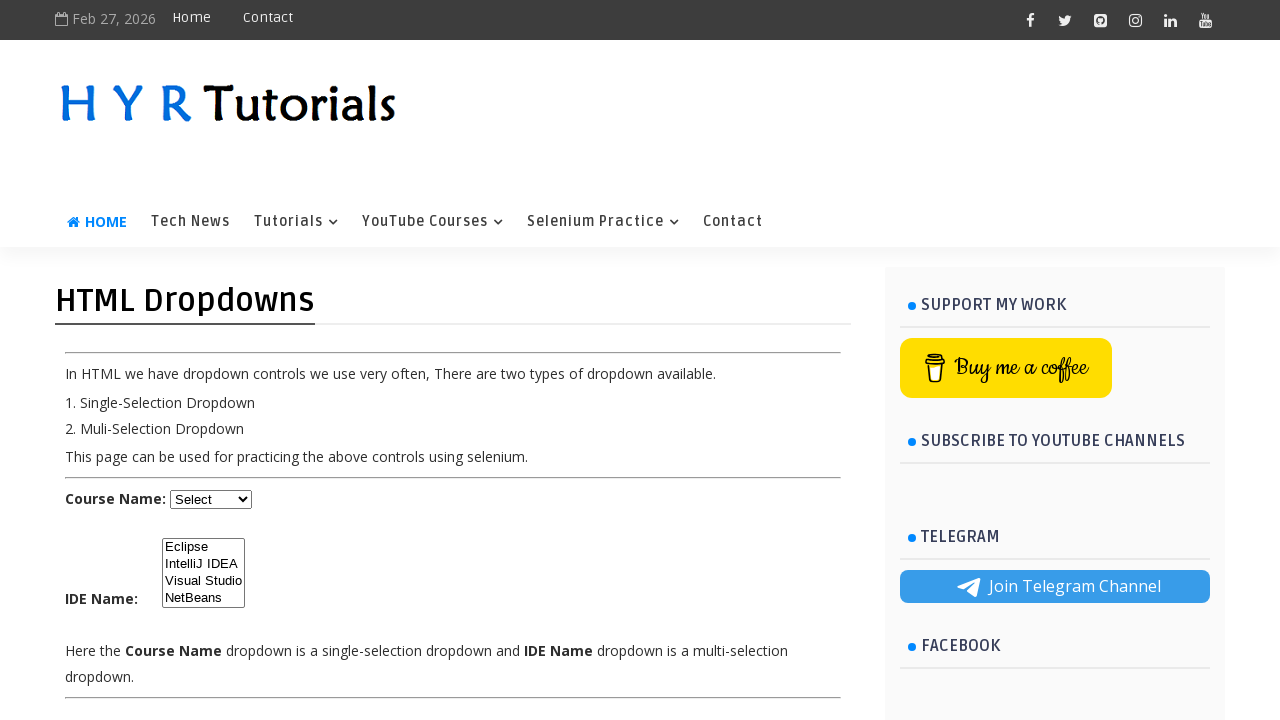

Selected option at index 3 from multi-select dropdown #ide on #ide
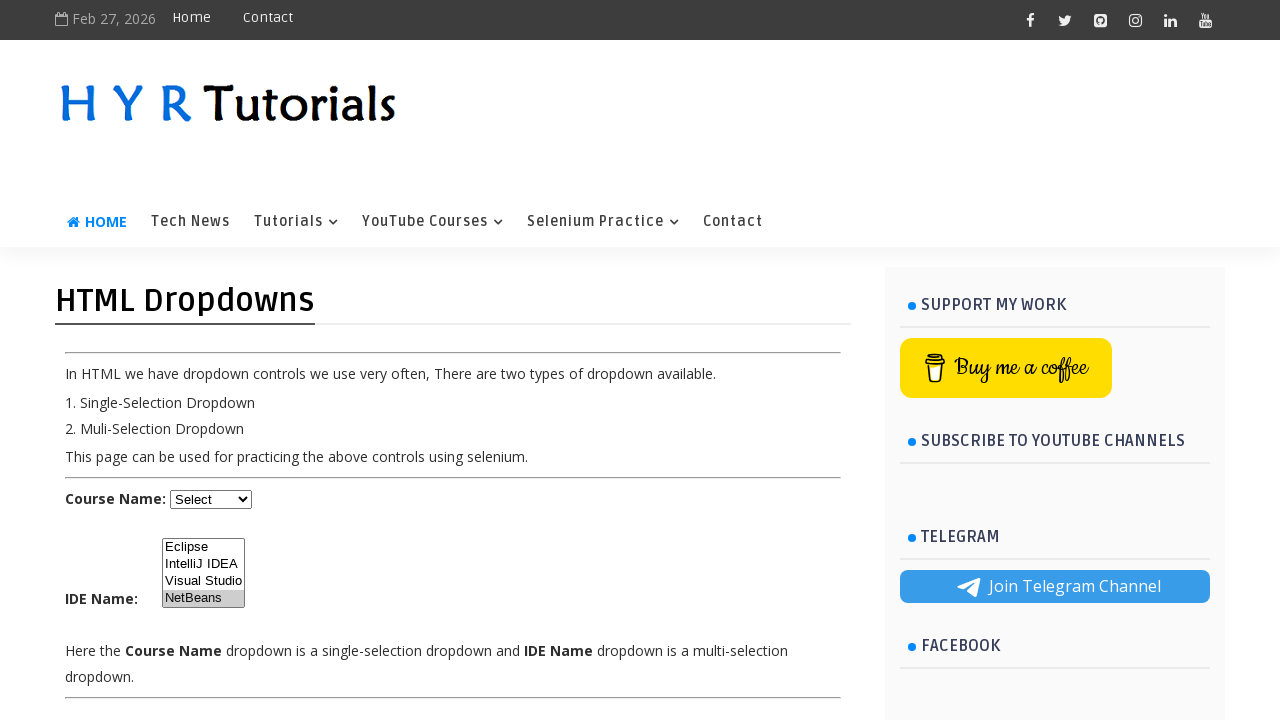

Selected option with value 'ec' from multi-select dropdown #ide on #ide
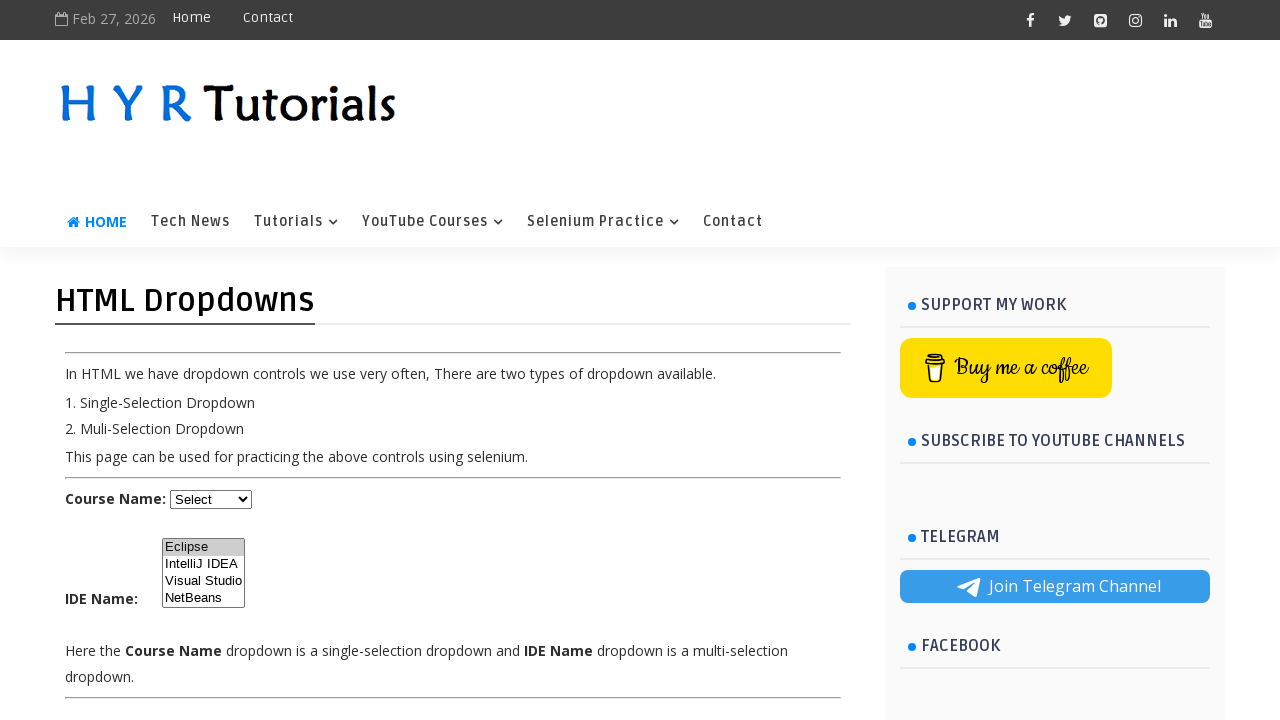

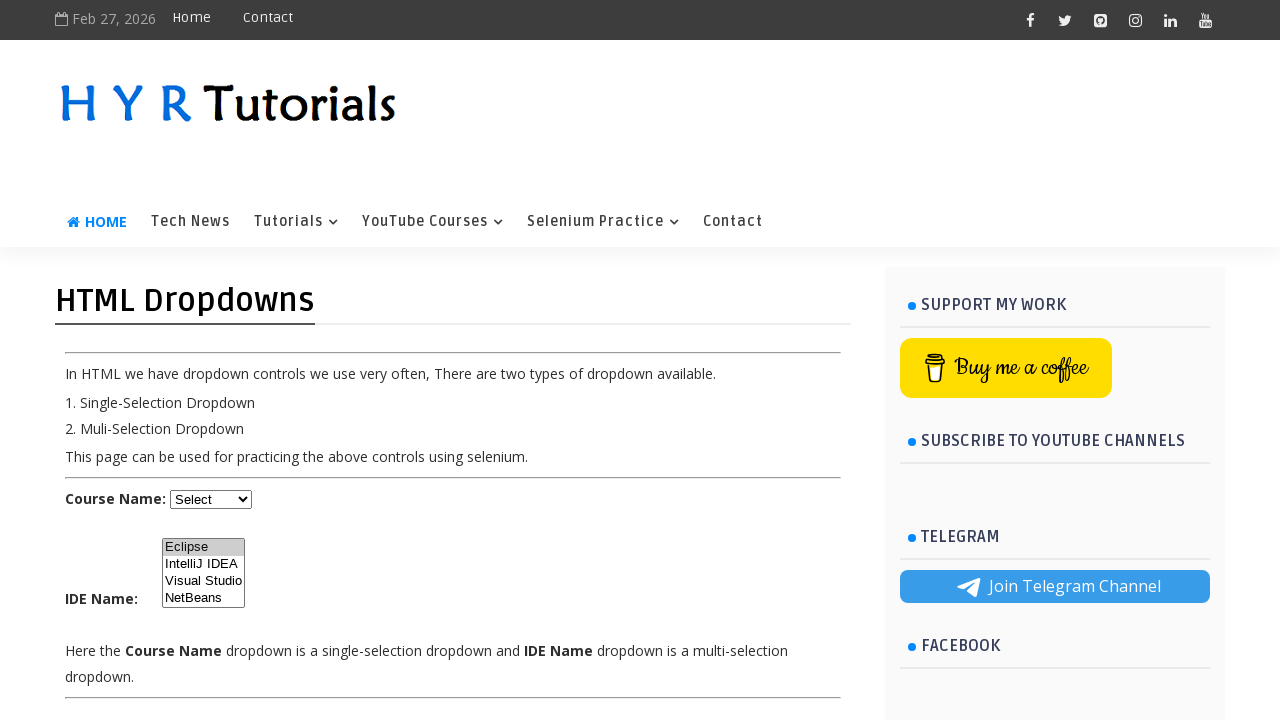